Tests clicking a button that becomes visible after a 5 second delay on a dynamic properties page

Starting URL: https://demoqa.com/dynamic-properties

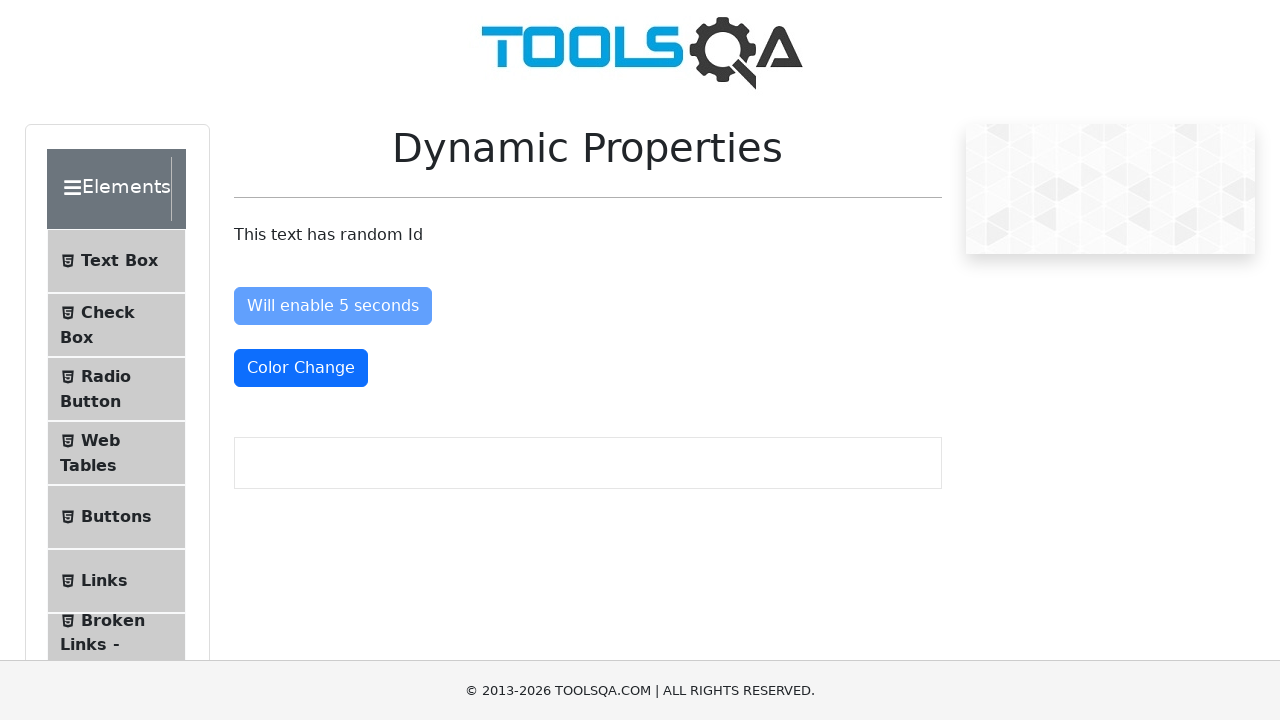

Waited for button to become visible after 5 second delay
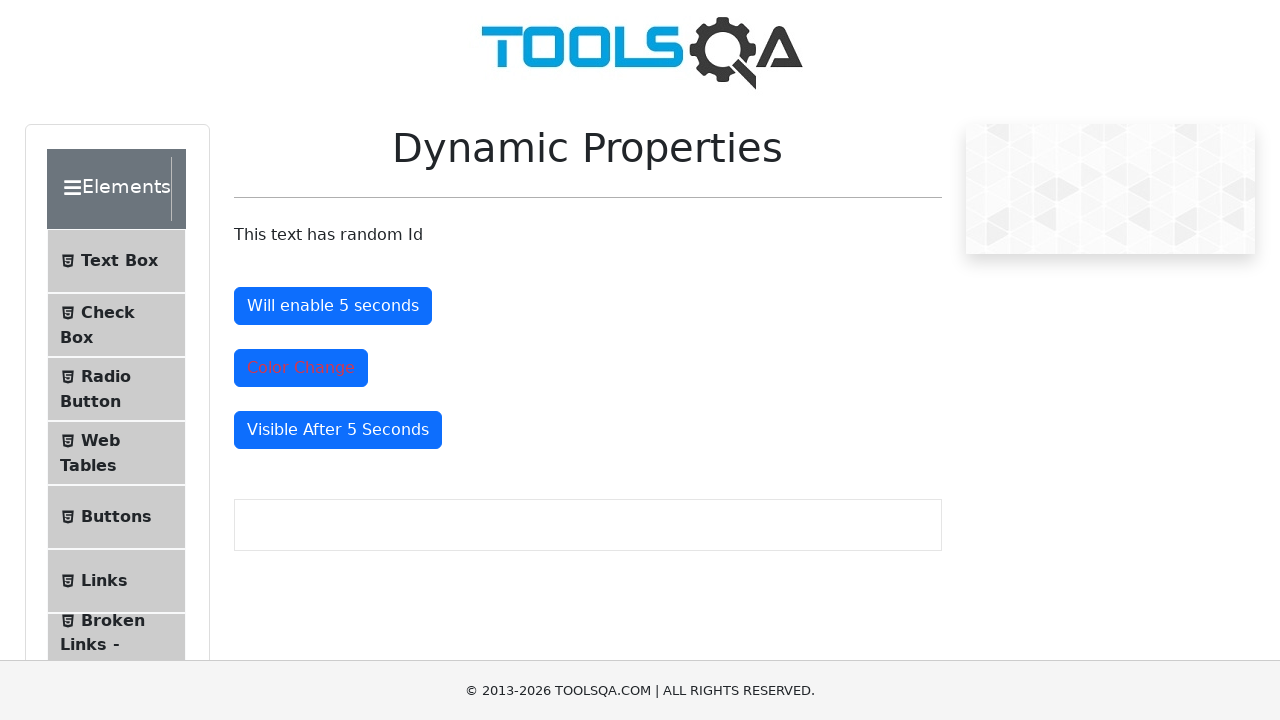

Clicked the visible button at (338, 430) on #visibleAfter
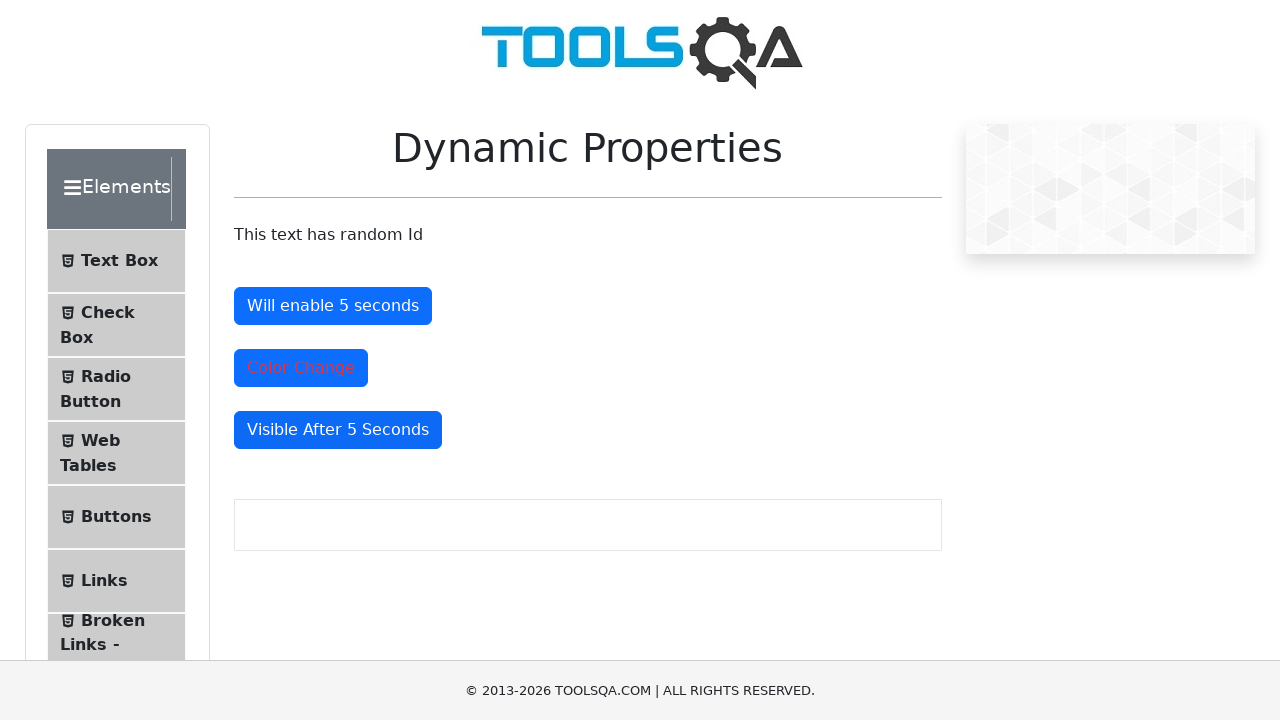

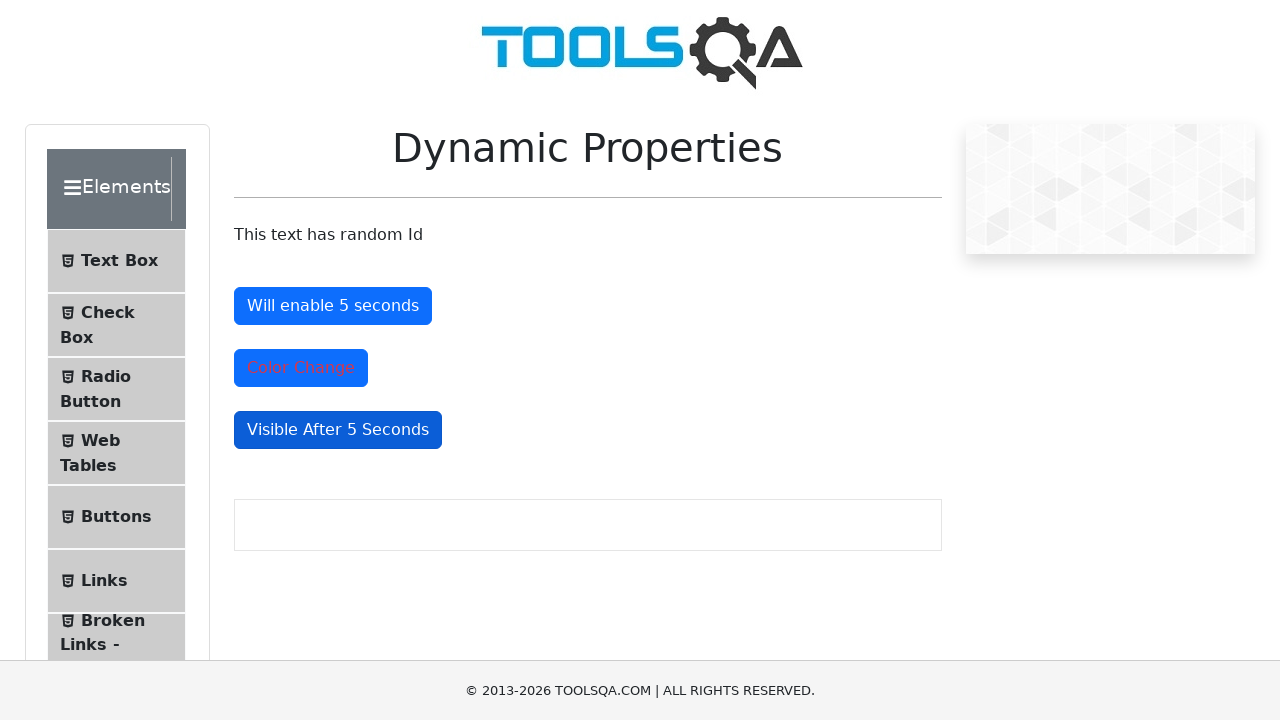